Tests file download functionality by navigating to a download page and clicking on a file link to download a sample PDF file.

Starting URL: https://the-internet.herokuapp.com/download

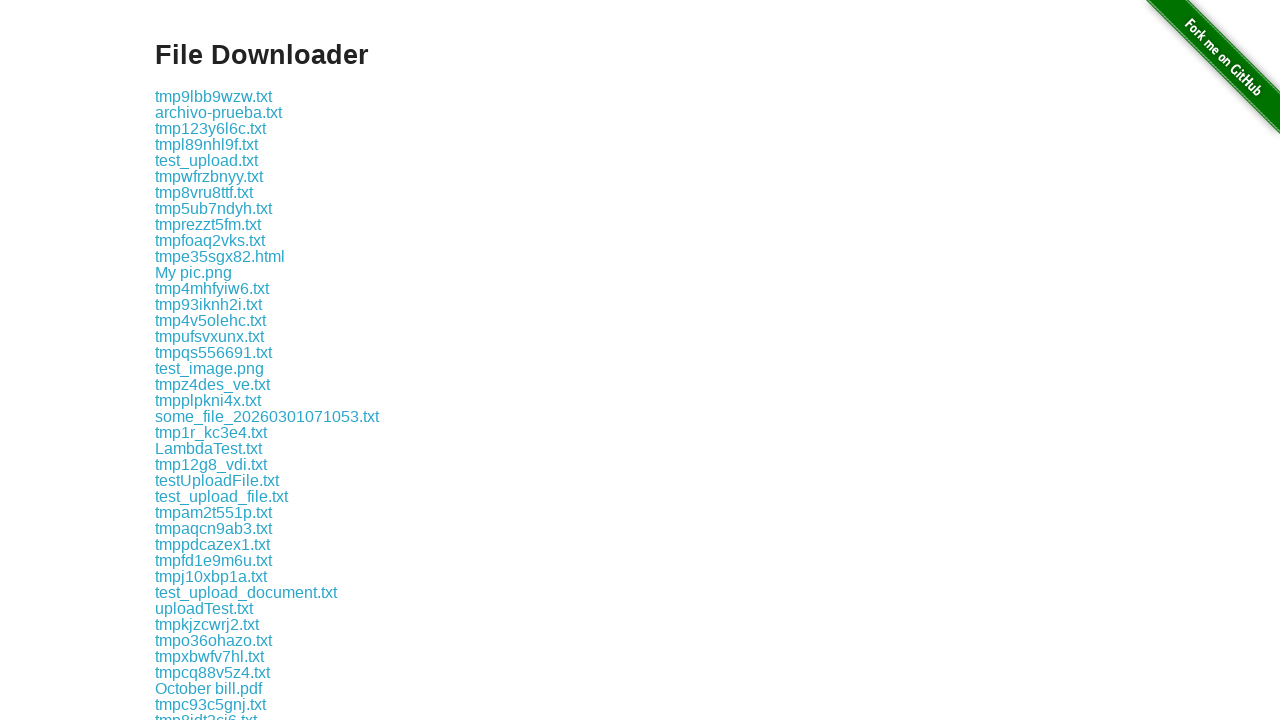

Waited for PDF download link to load on download page
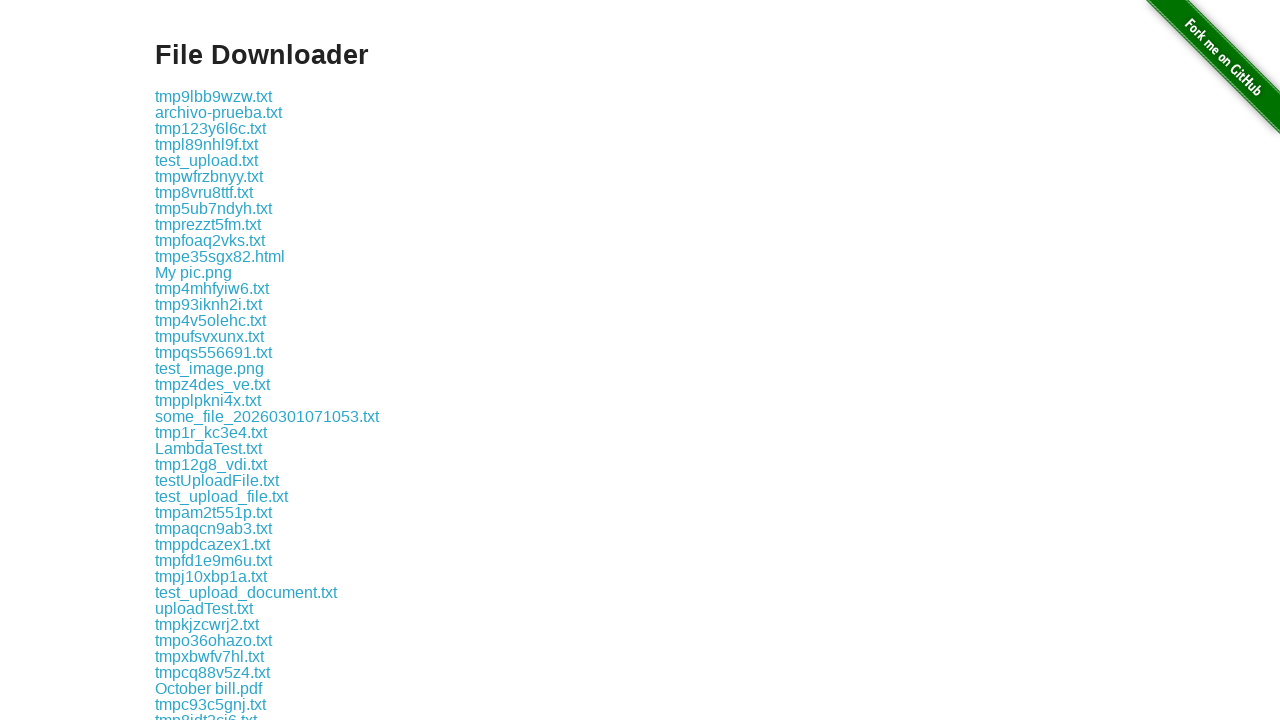

Clicked on sample.pdf download link at (194, 360) on a:has-text('sample.pdf')
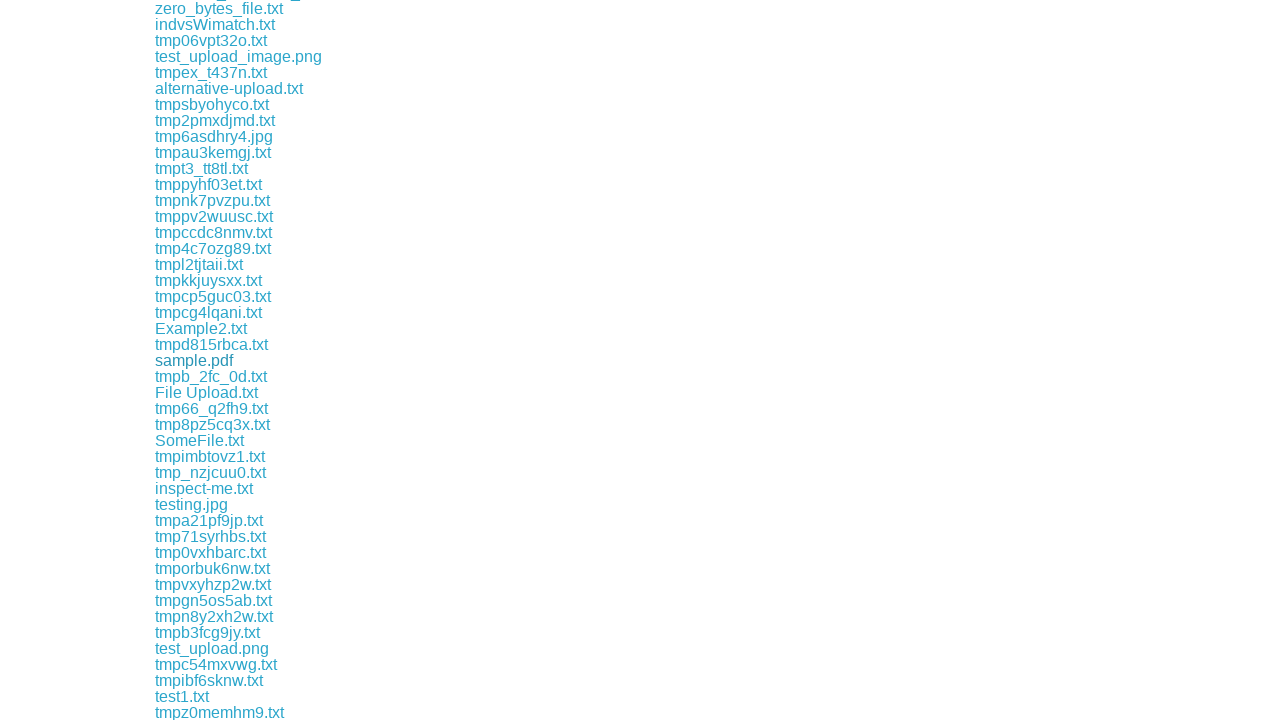

Waited for download to initiate
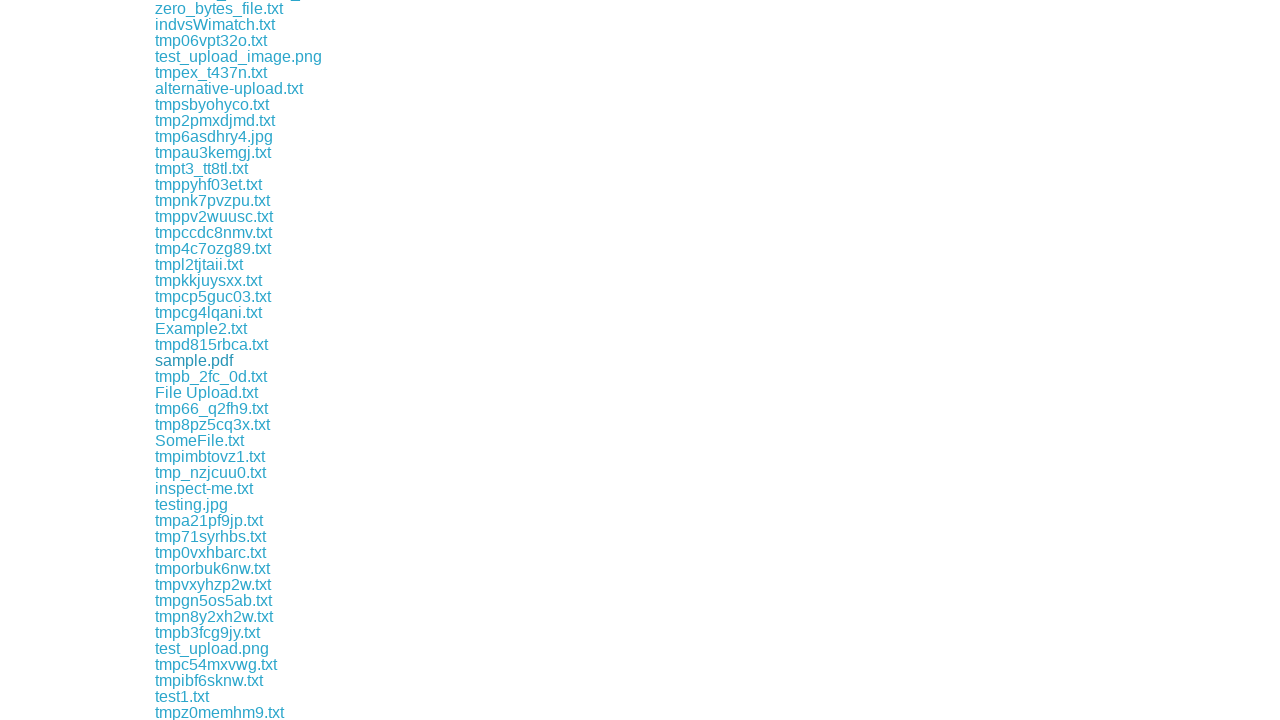

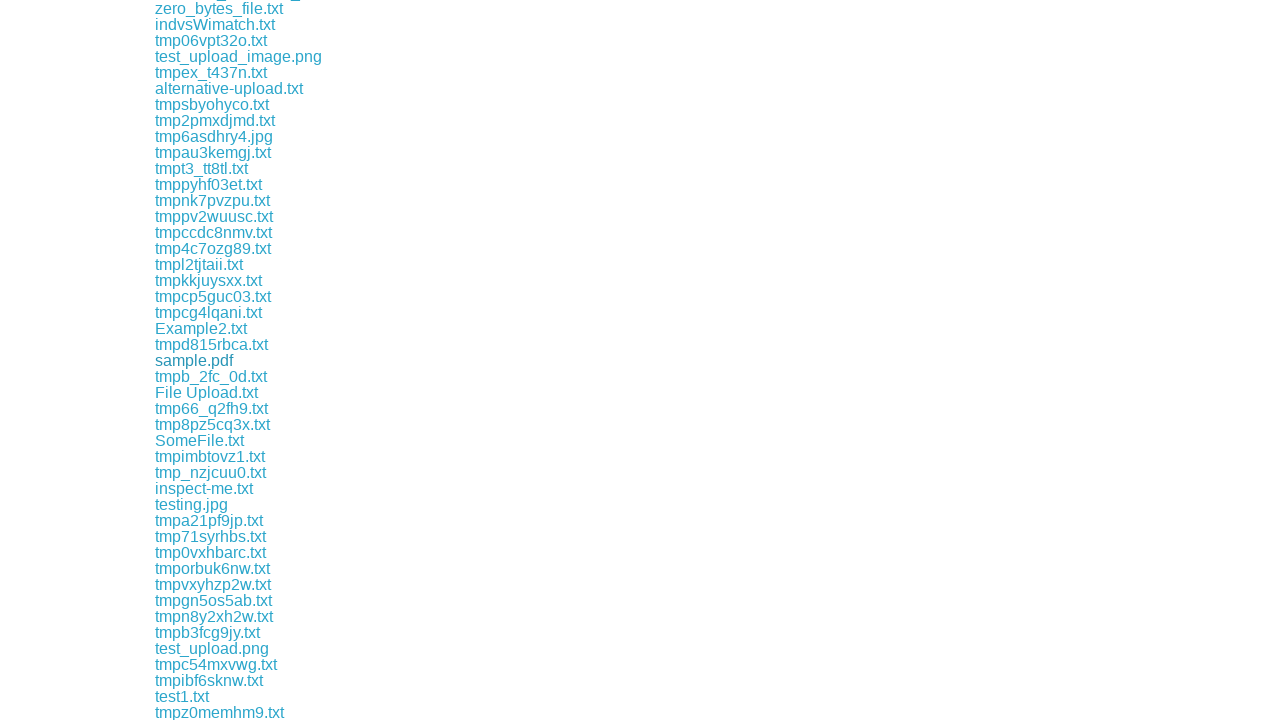